Tests project filtering by typing a search term and verifying the displayed count updates to match the filtered results

Starting URL: https://glebbahmutov.com/

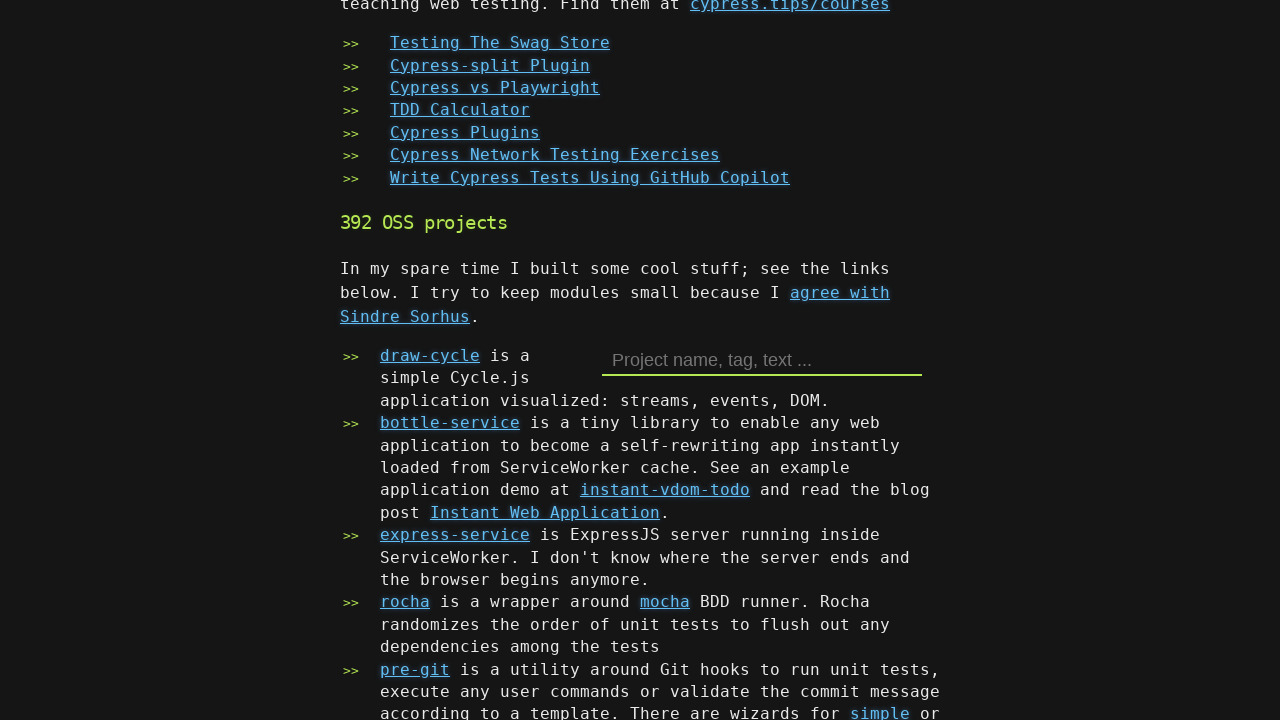

Waited for projects count element to load
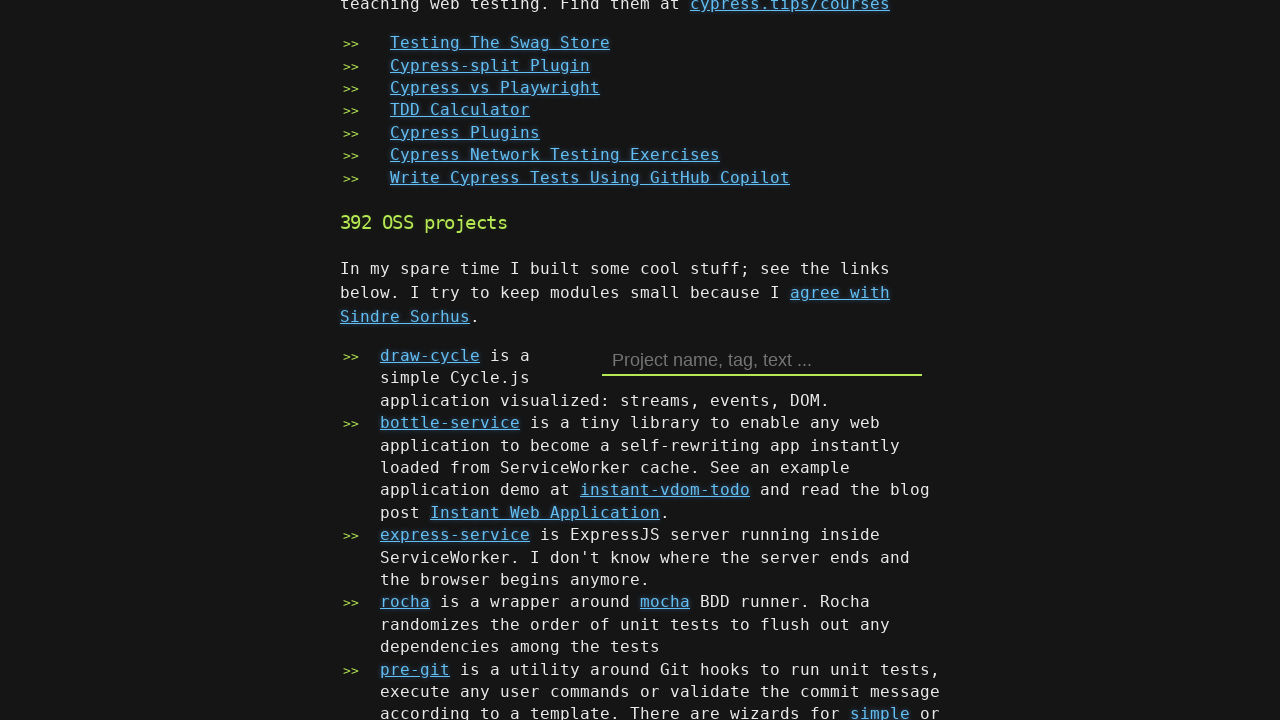

Waited for projects list items to load
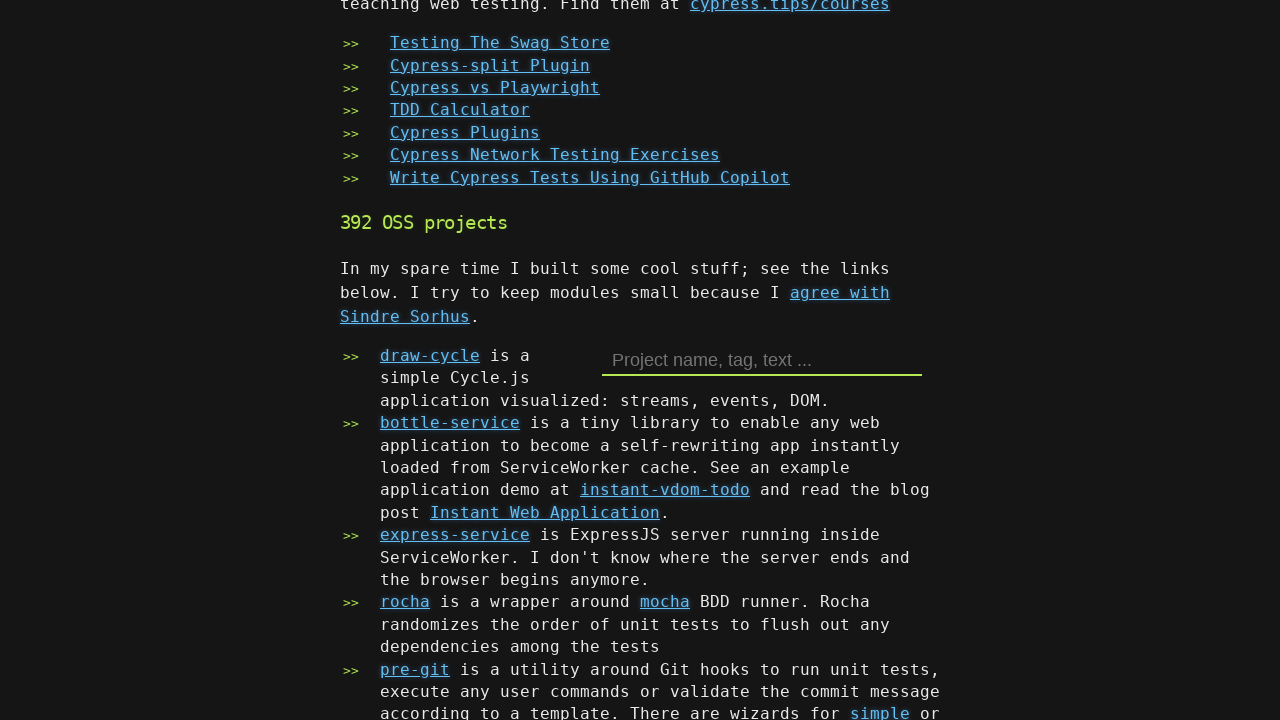

Retrieved initial projects count text
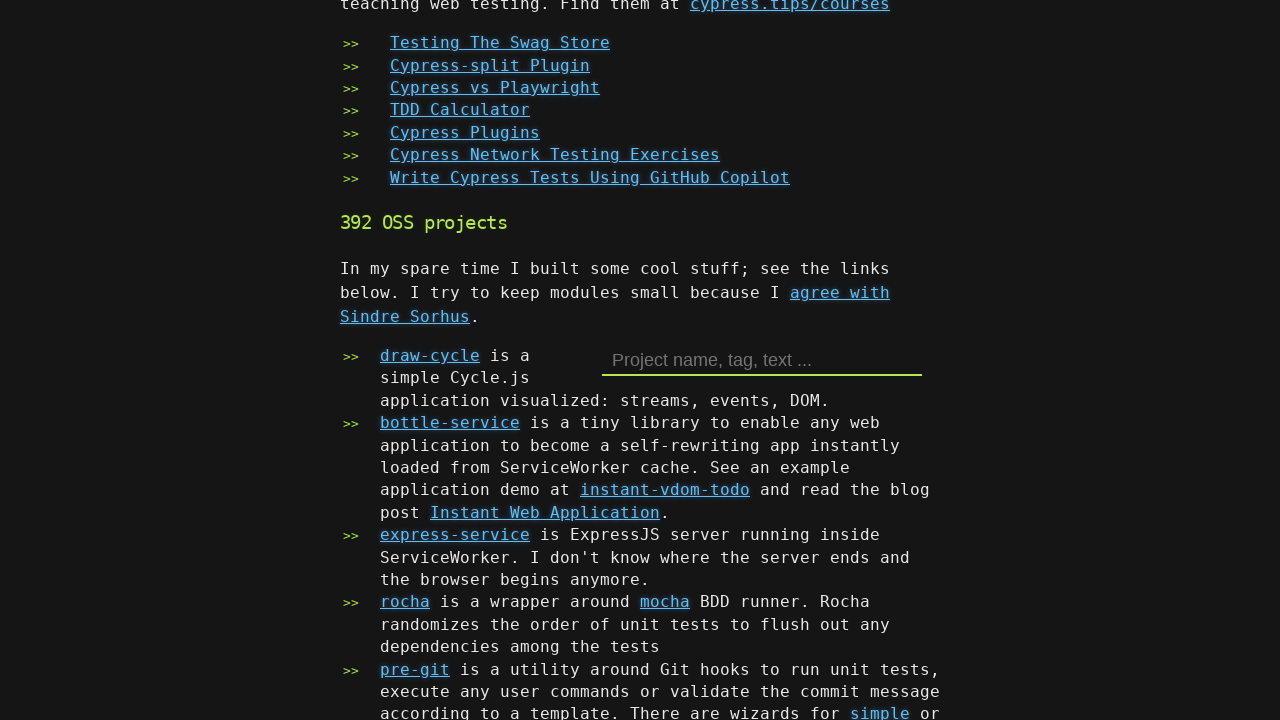

Parsed initial count: 392 projects
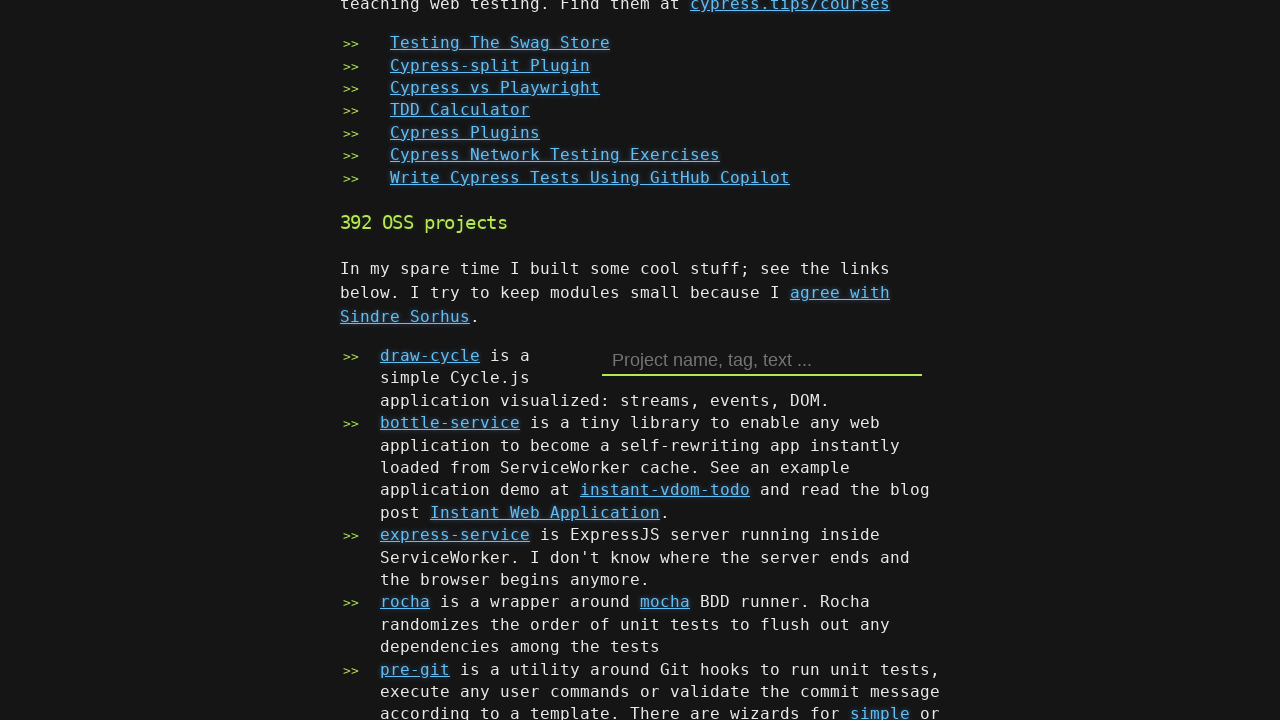

Verified initial count 392 is above 350
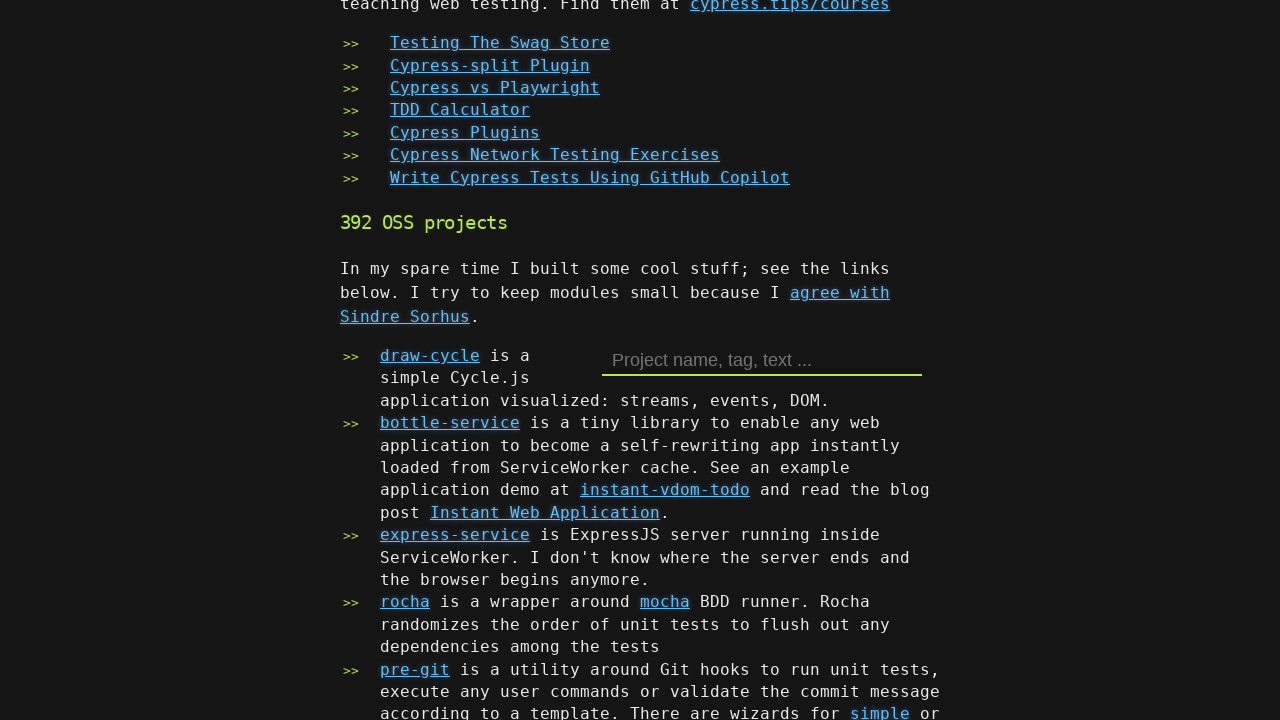

Typed 'testing' in project search field on #project-search-text
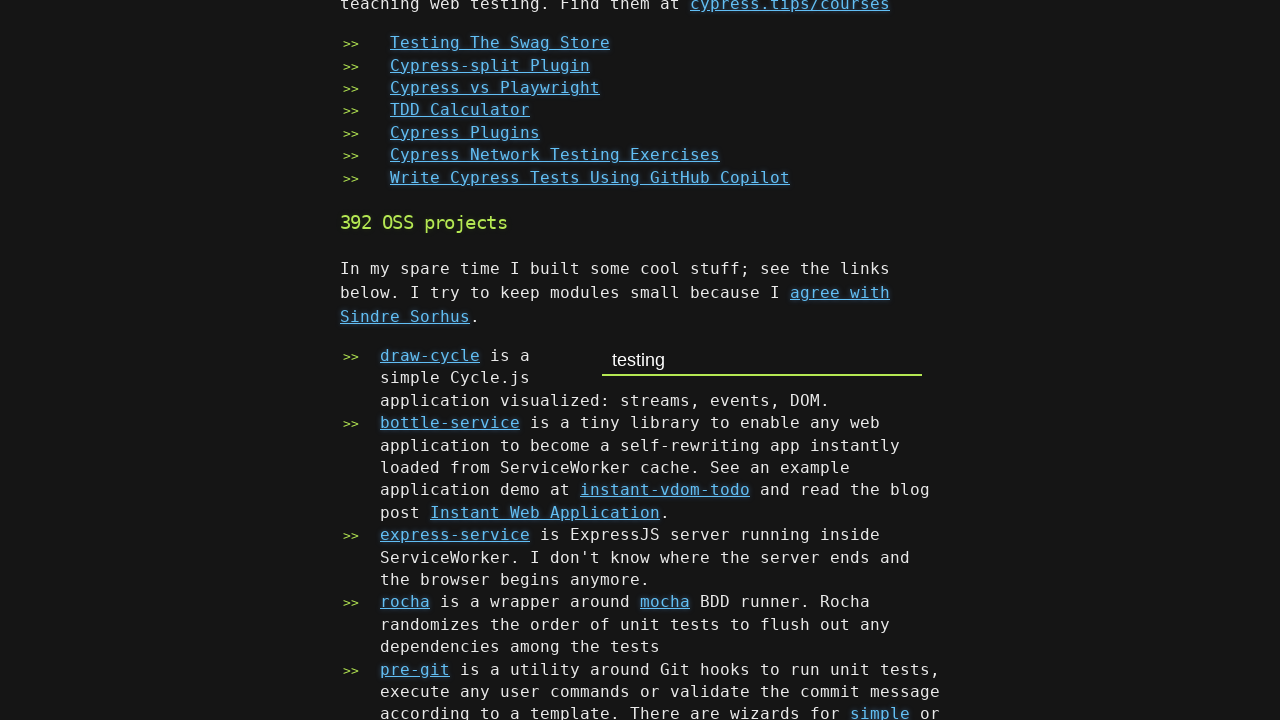

Waited 500ms for filtering to complete
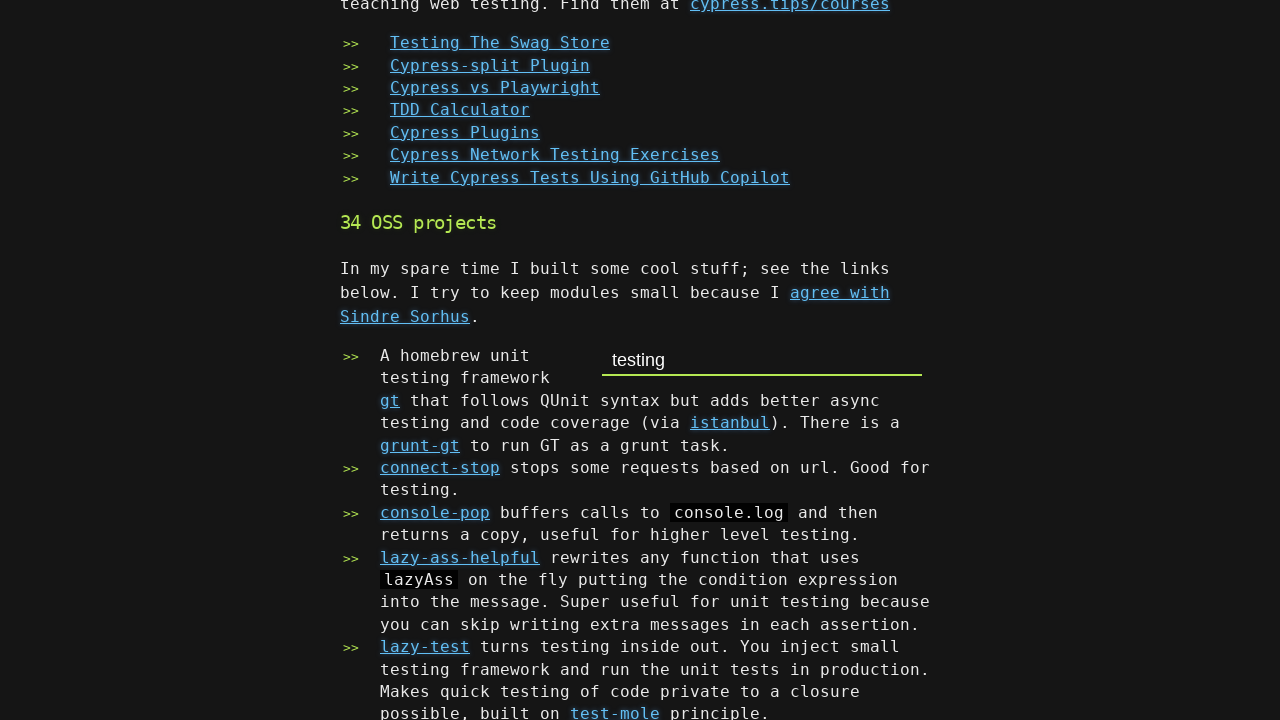

Retrieved filtered projects count text
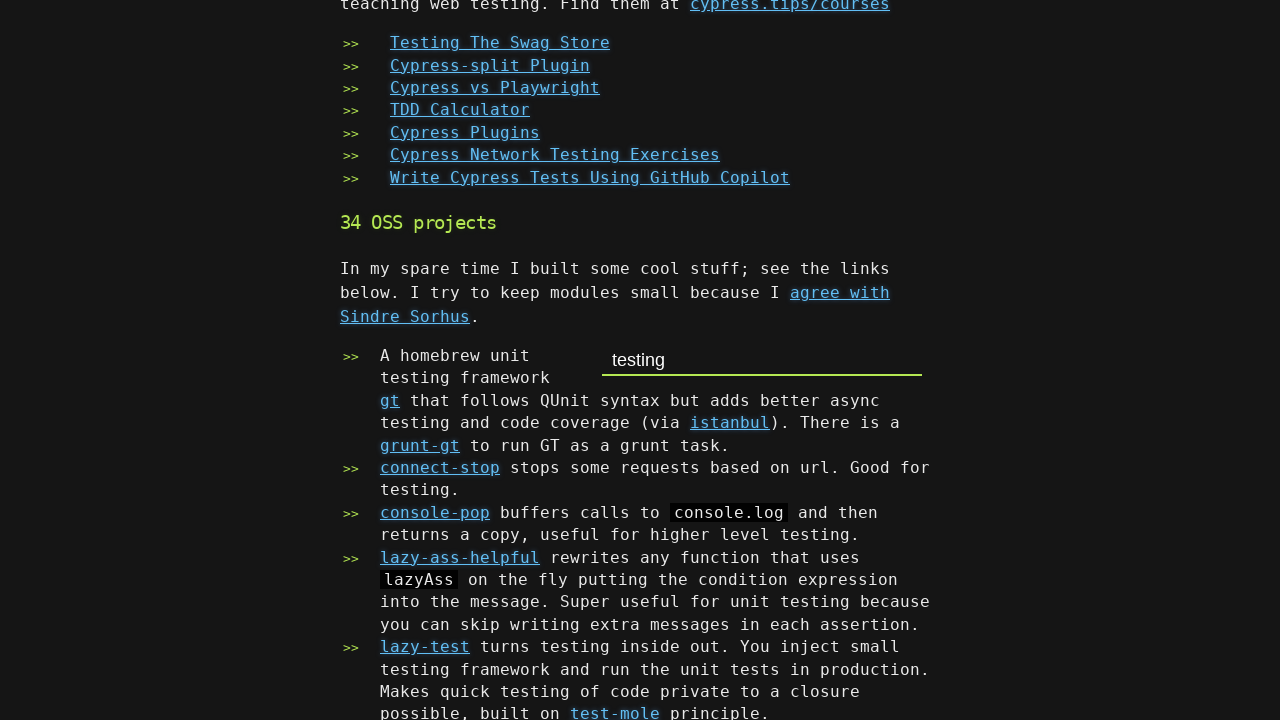

Parsed filtered count: 34 projects
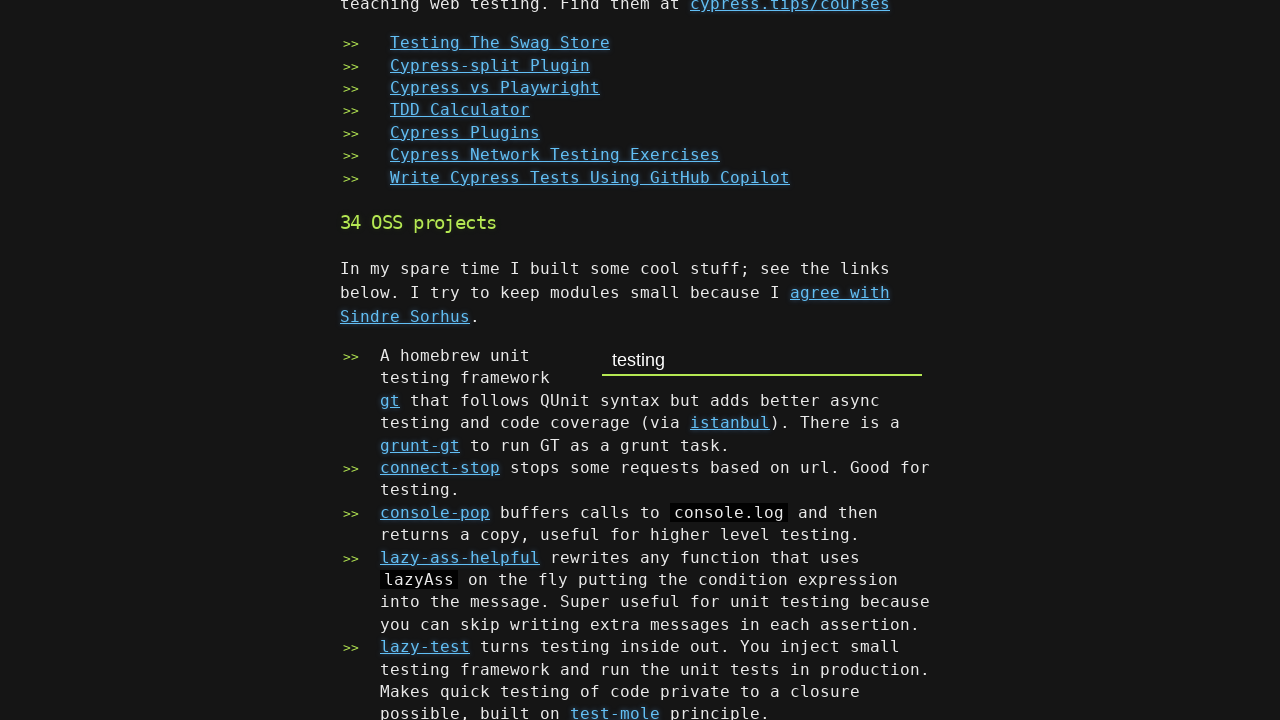

Verified filtered count 34 is below initial count
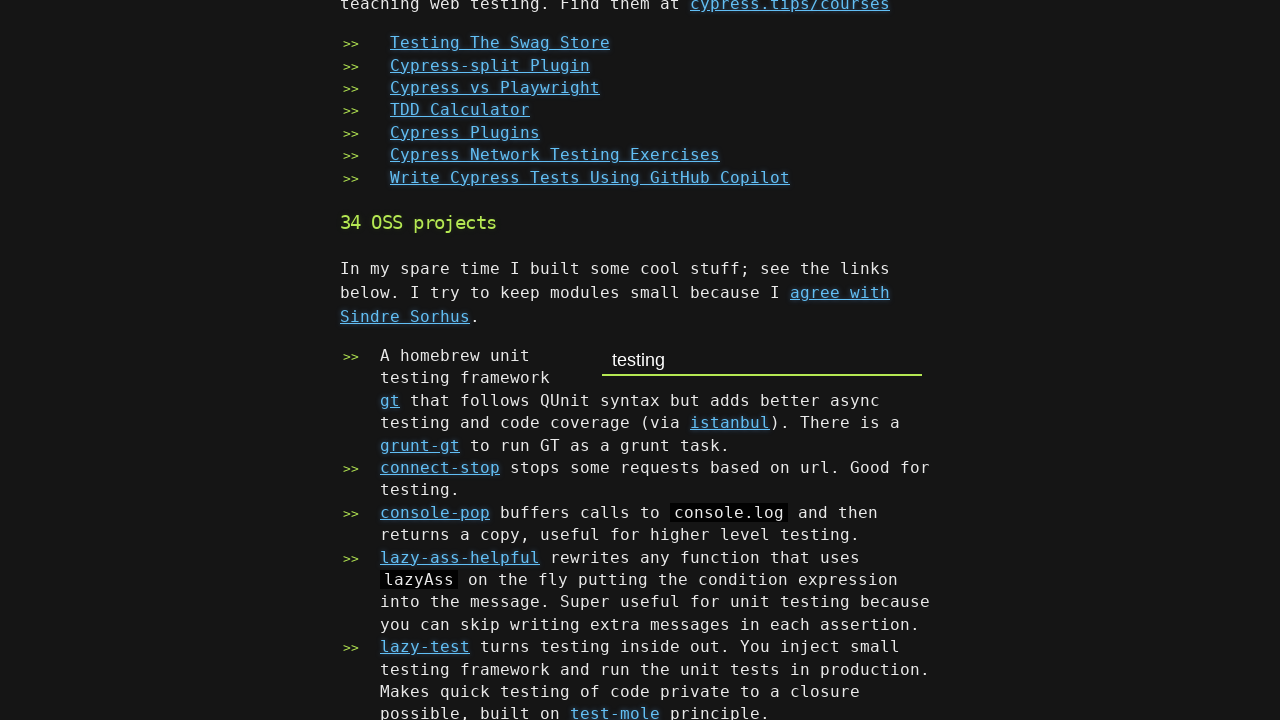

Retrieved visible project list items: 34 projects
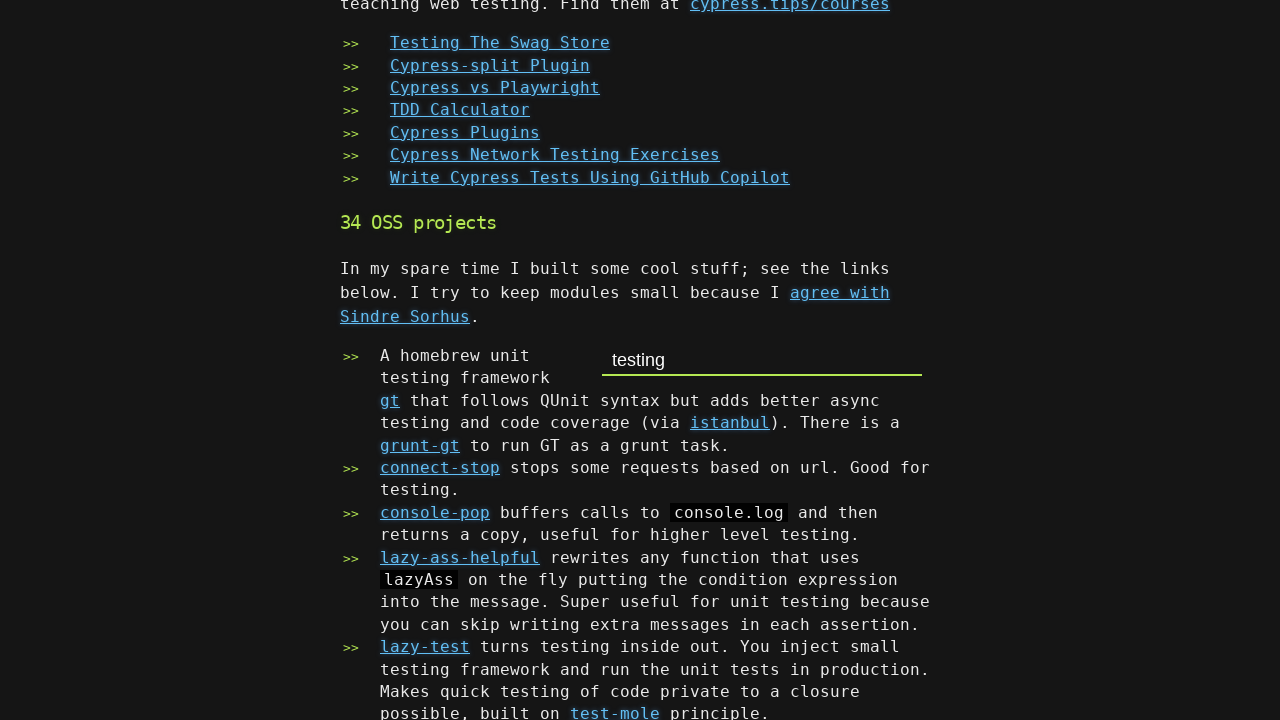

Verified visible projects count (34) matches displayed count (34)
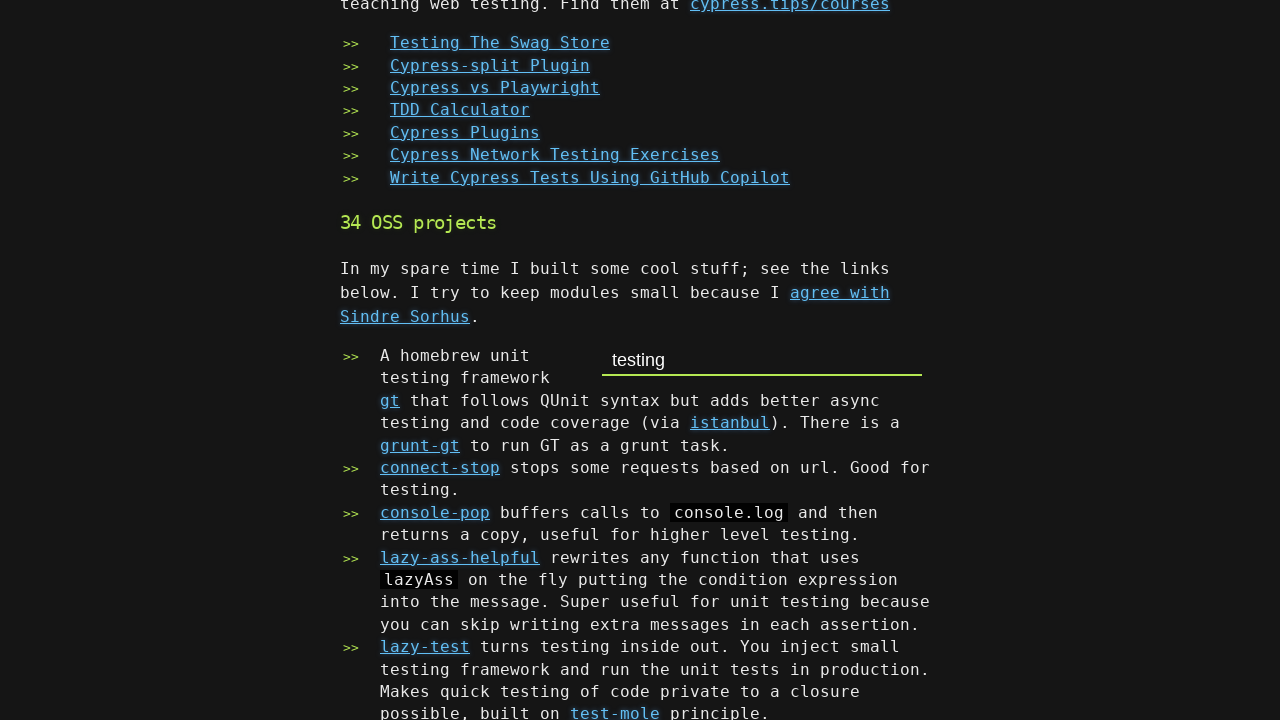

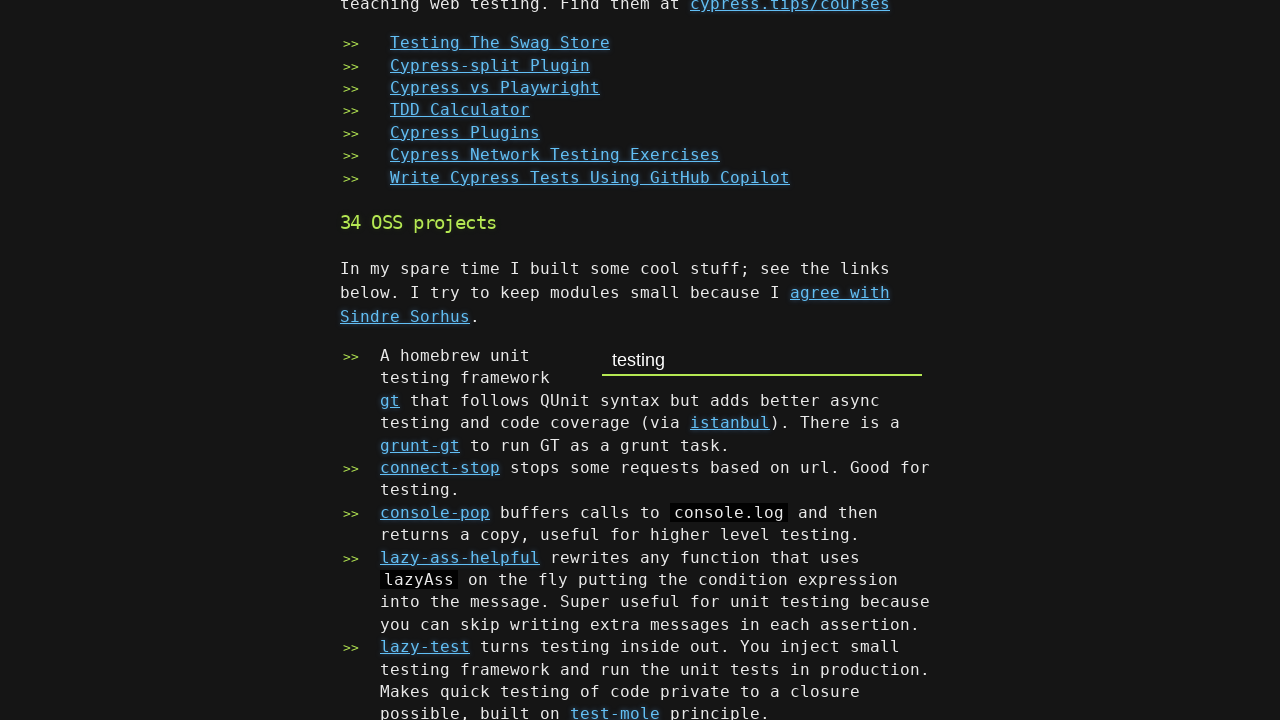